Tests browser window handling by clicking a link that opens a new window, then switching between the parent and child windows to verify navigation works correctly.

Starting URL: https://opensource-demo.orangehrmlive.com/web/index.php/auth/login

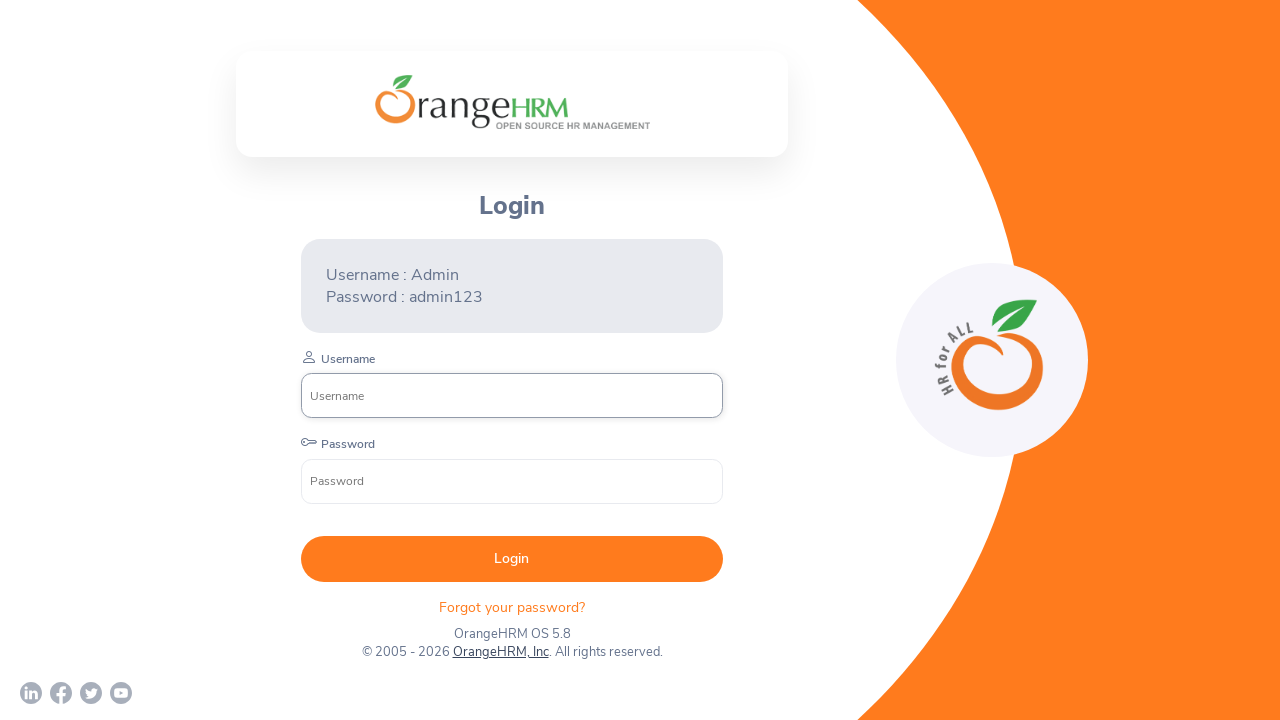

Waited for login page to load (networkidle)
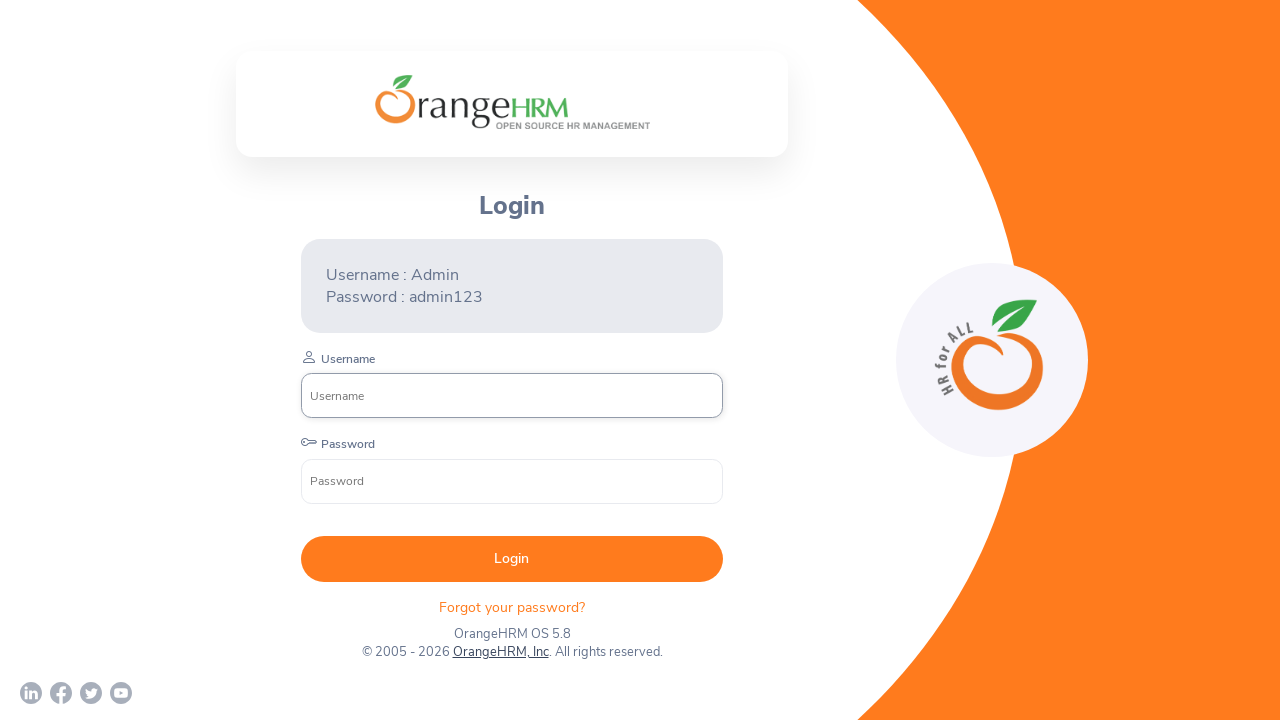

Clicked OrangeHRM, Inc link to open new window at (500, 652) on xpath=//a[normalize-space()='OrangeHRM, Inc']
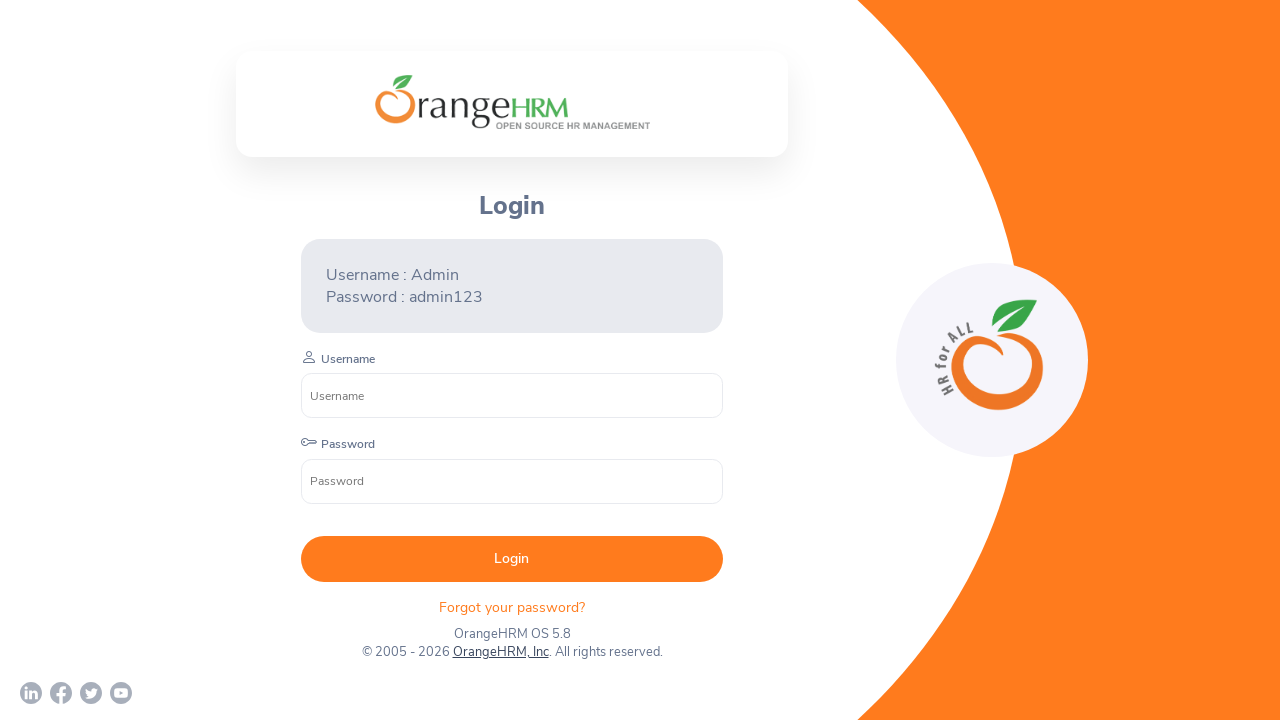

Retrieved new child window page object
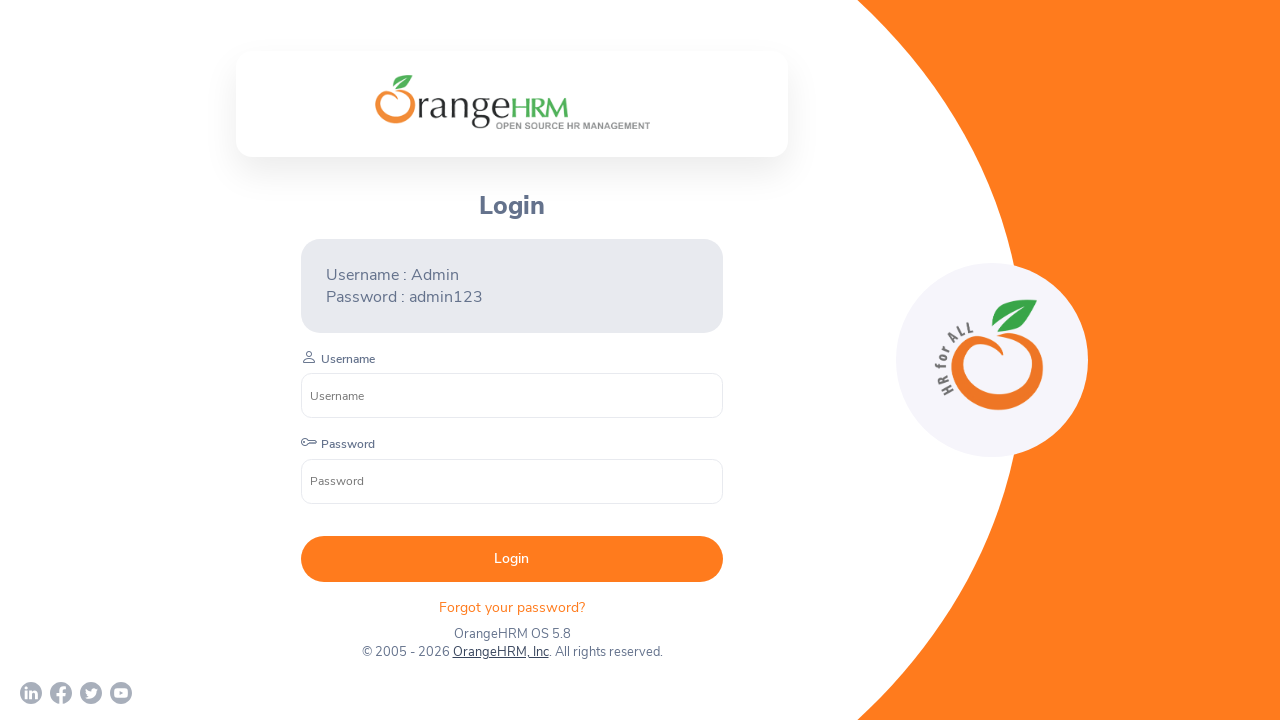

Waited for child window to load
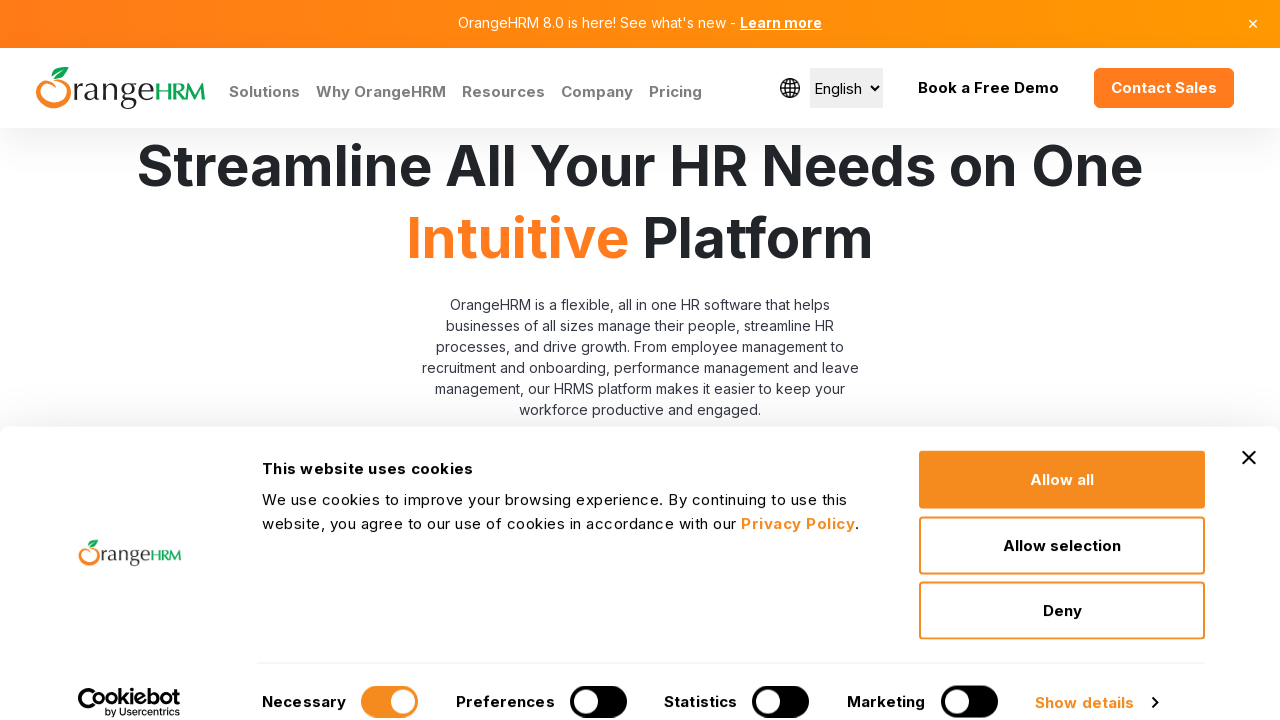

Retrieved parent window title
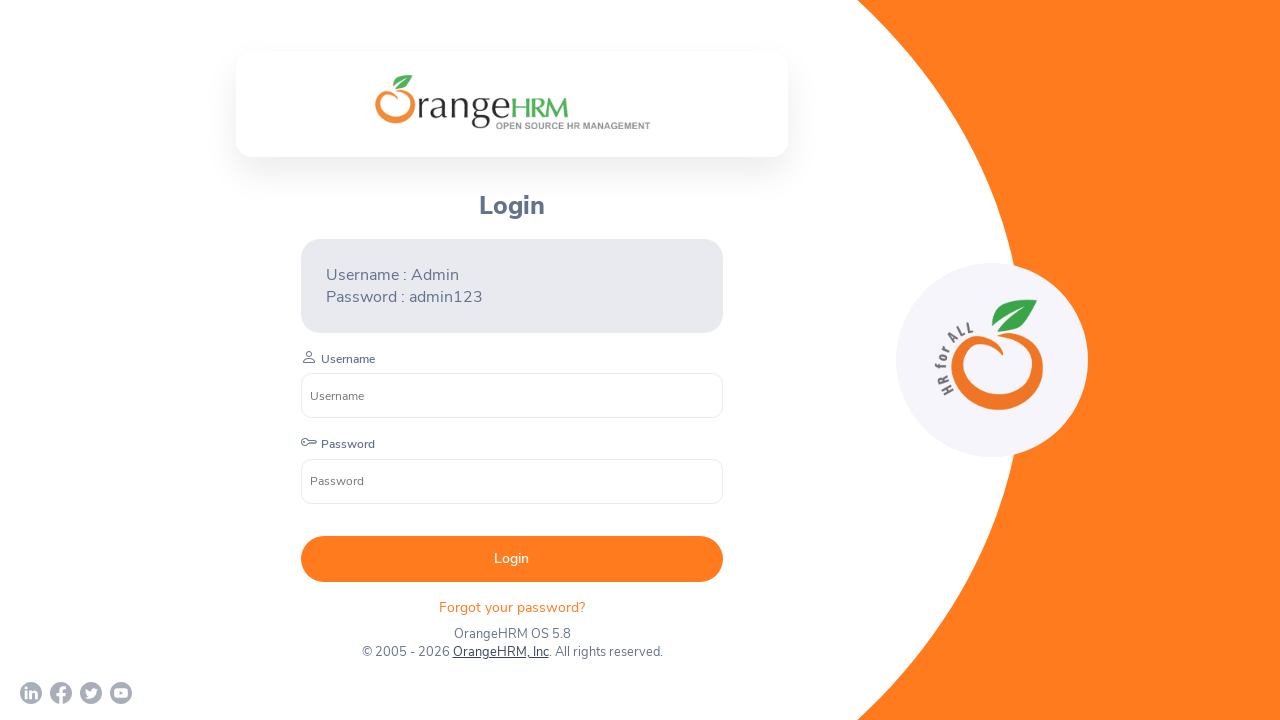

Retrieved child window title
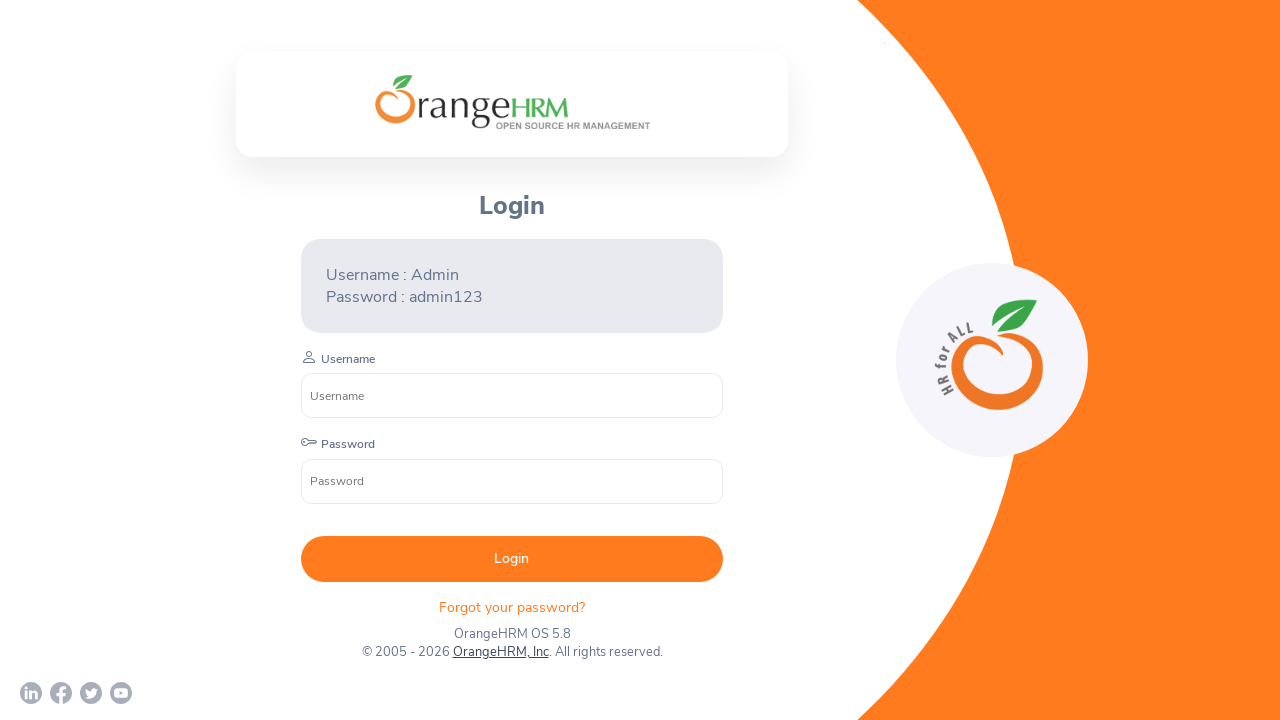

Retrieved all open pages from context
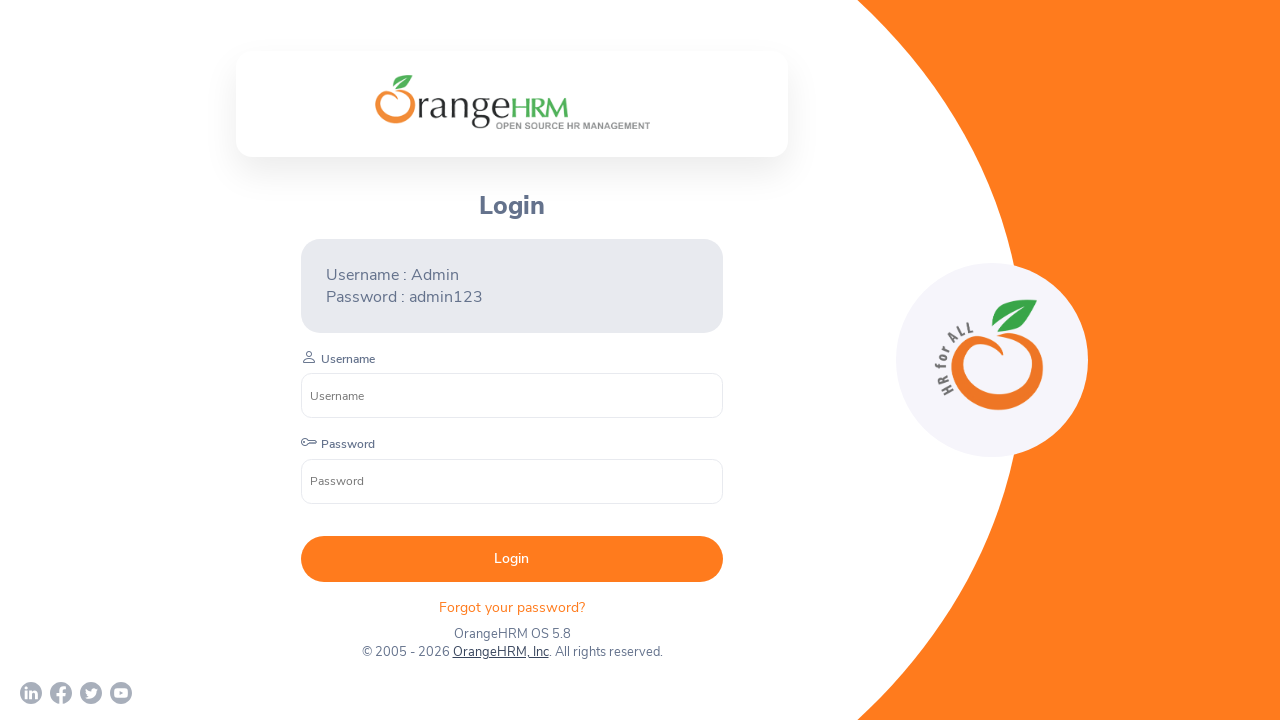

Found OrangeHRM page with URL: https://opensource-demo.orangehrmlive.com/web/index.php/auth/login
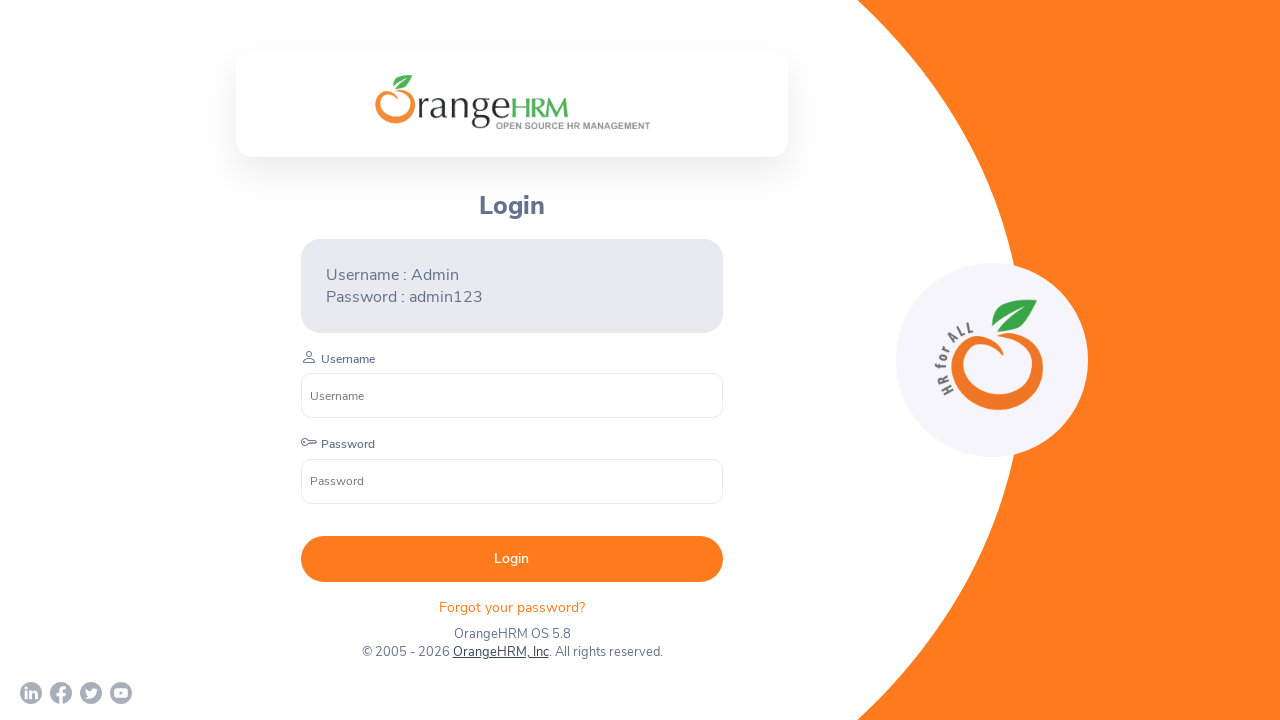

Found OrangeHRM page with URL: https://www.orangehrm.com/
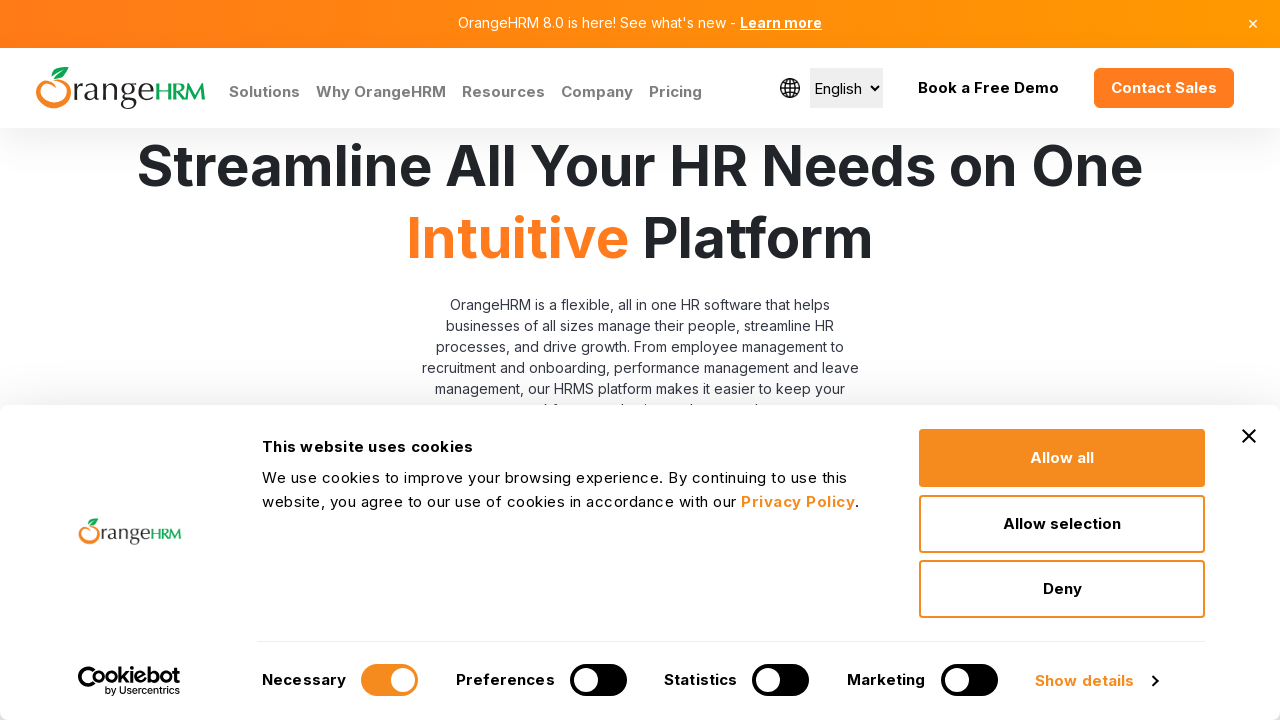

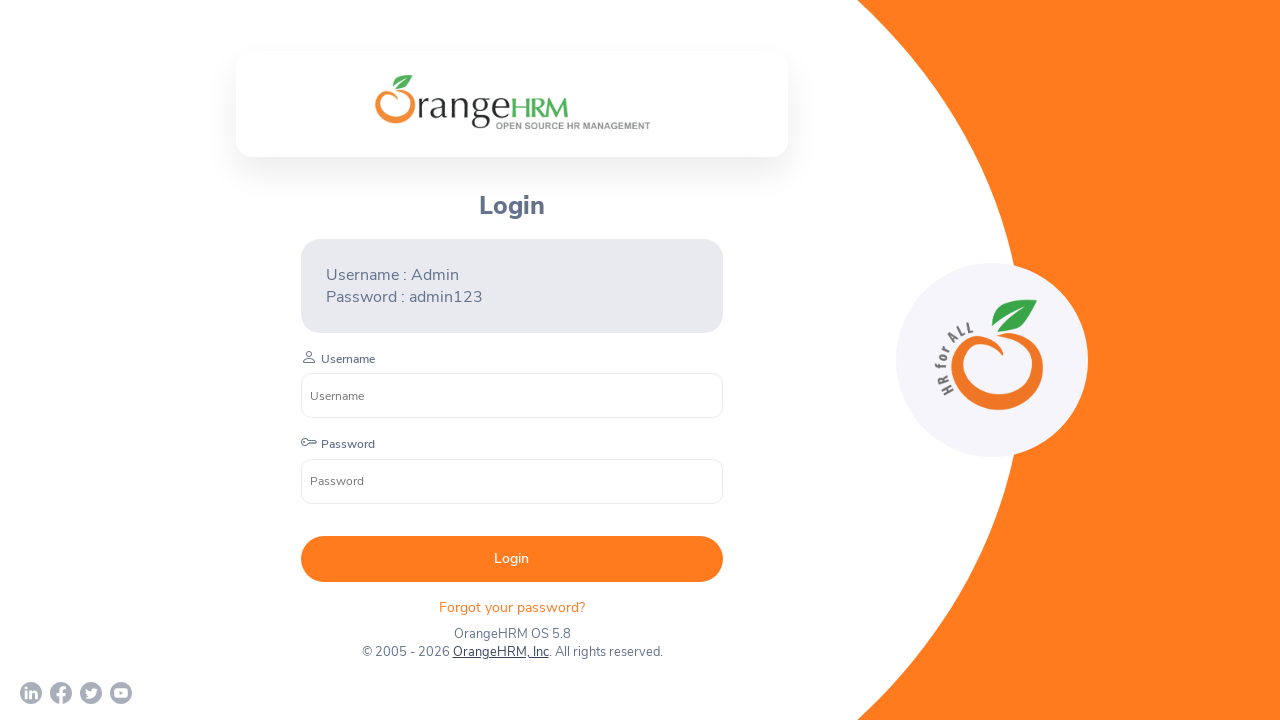